Tests store information section in footer by scrolling to it, clicking on a specific store location, and clicking on map link

Starting URL: https://mi-srbija.rs/

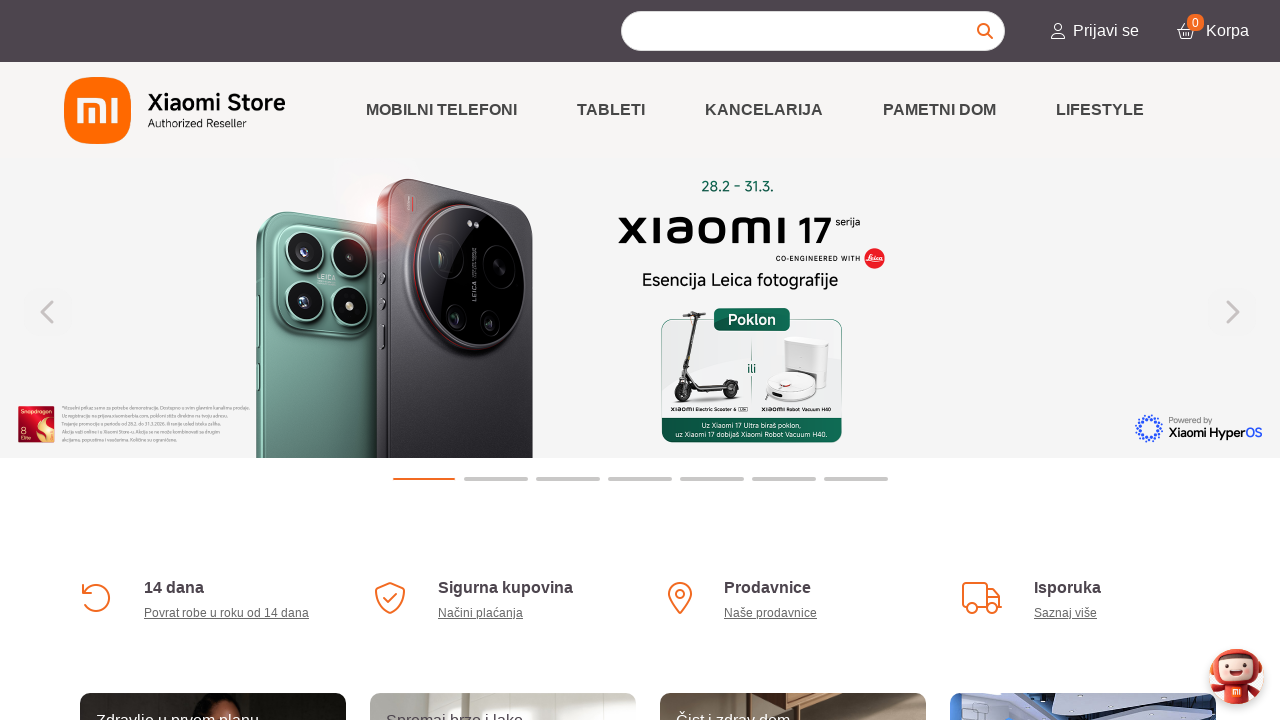

Scrolled to footer section with store information
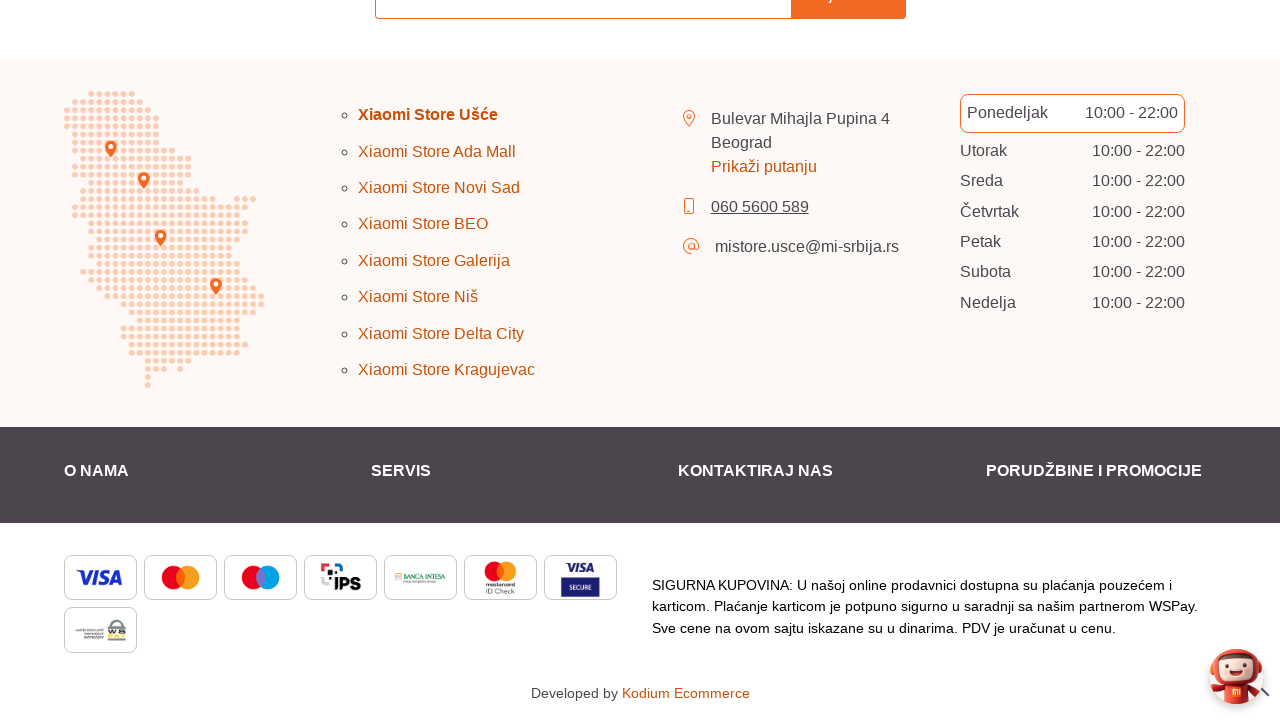

Clicked on Xiaomi Store Delta City location link at (441, 333) on xpath=//a[contains(text(),'Xiaomi Store Delta City')]
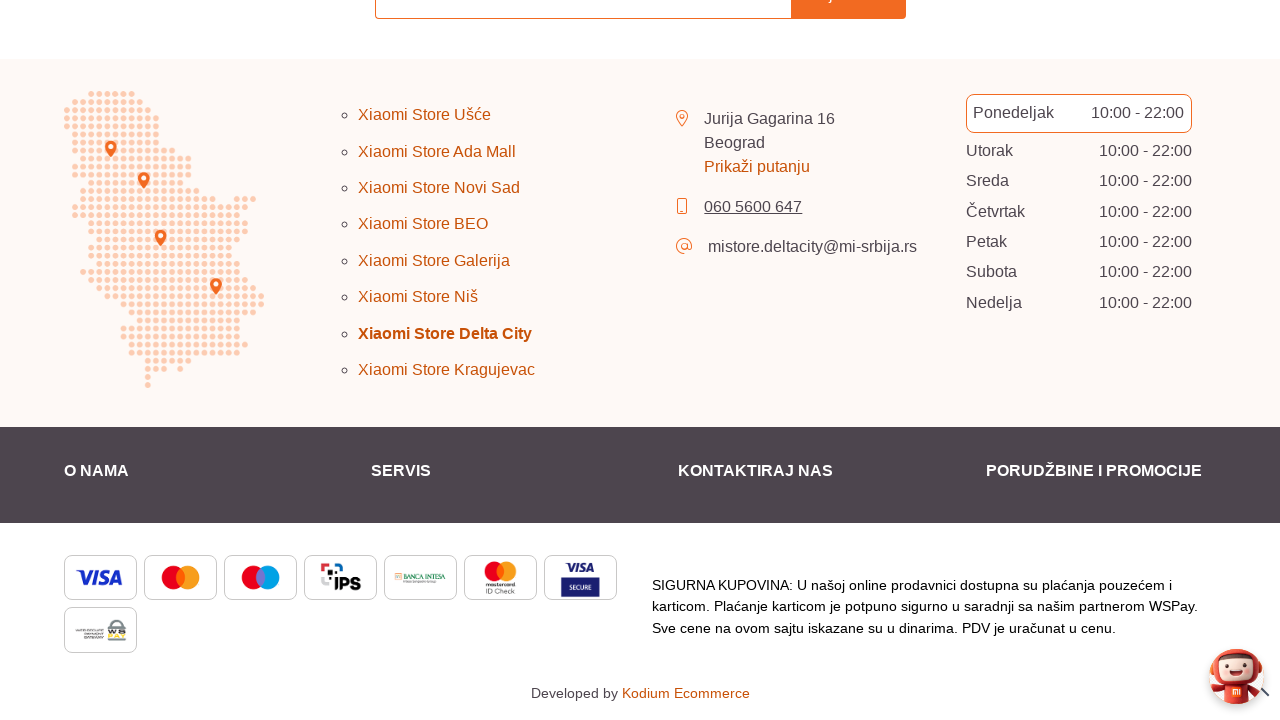

Clicked on map/location link for the store at (757, 166) on xpath=/html/body/div[1]/footer/div[2]/div/div/div/div[3]/div/div[7]/div[1]/div[1
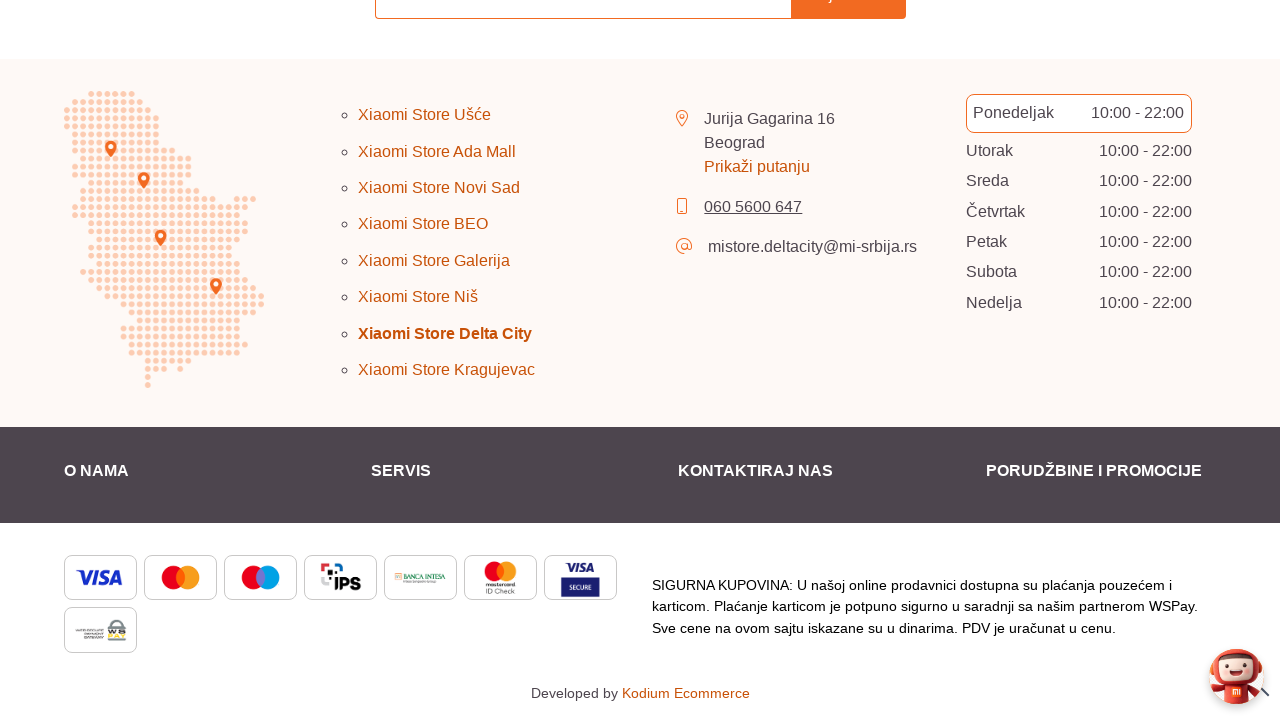

Clicked on footer section area at (640, 243) on xpath=/html/body/div[1]/footer/div[2]/div
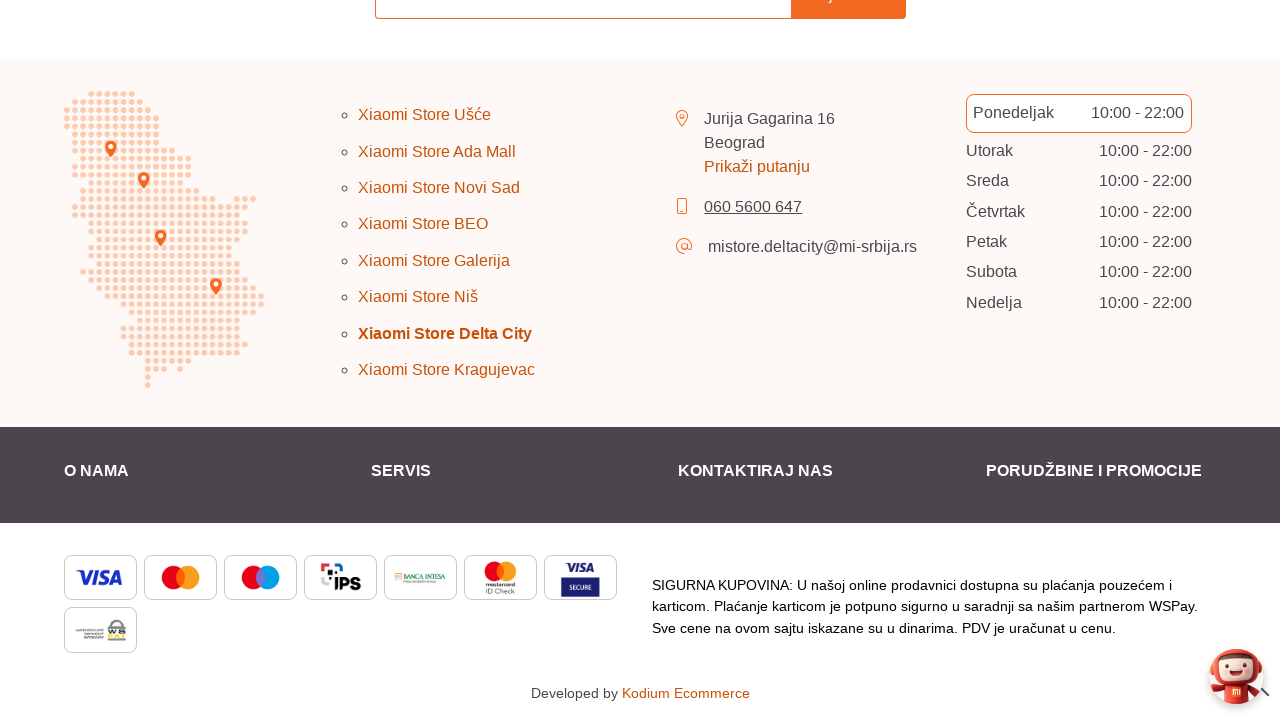

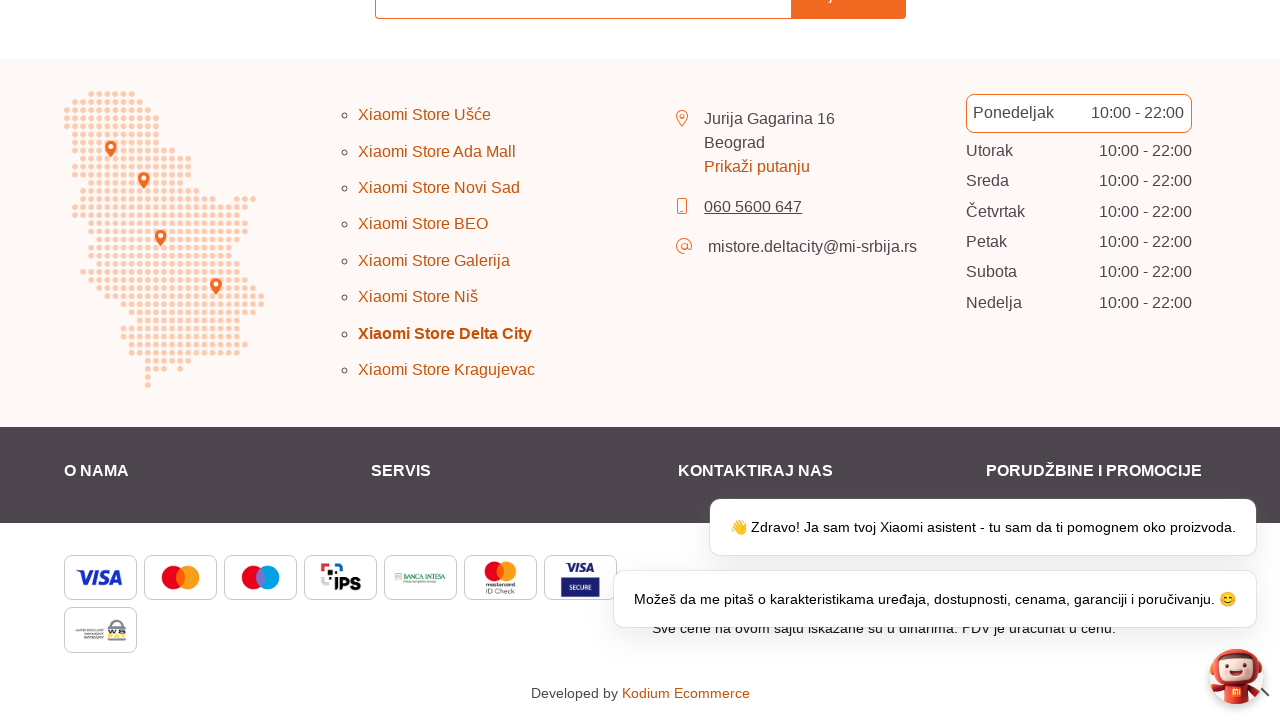